Tests a sample todo application by clicking on existing todo items, adding a new item with custom text, and verifying the item is added to the list

Starting URL: https://lambdatest.github.io/sample-todo-app/

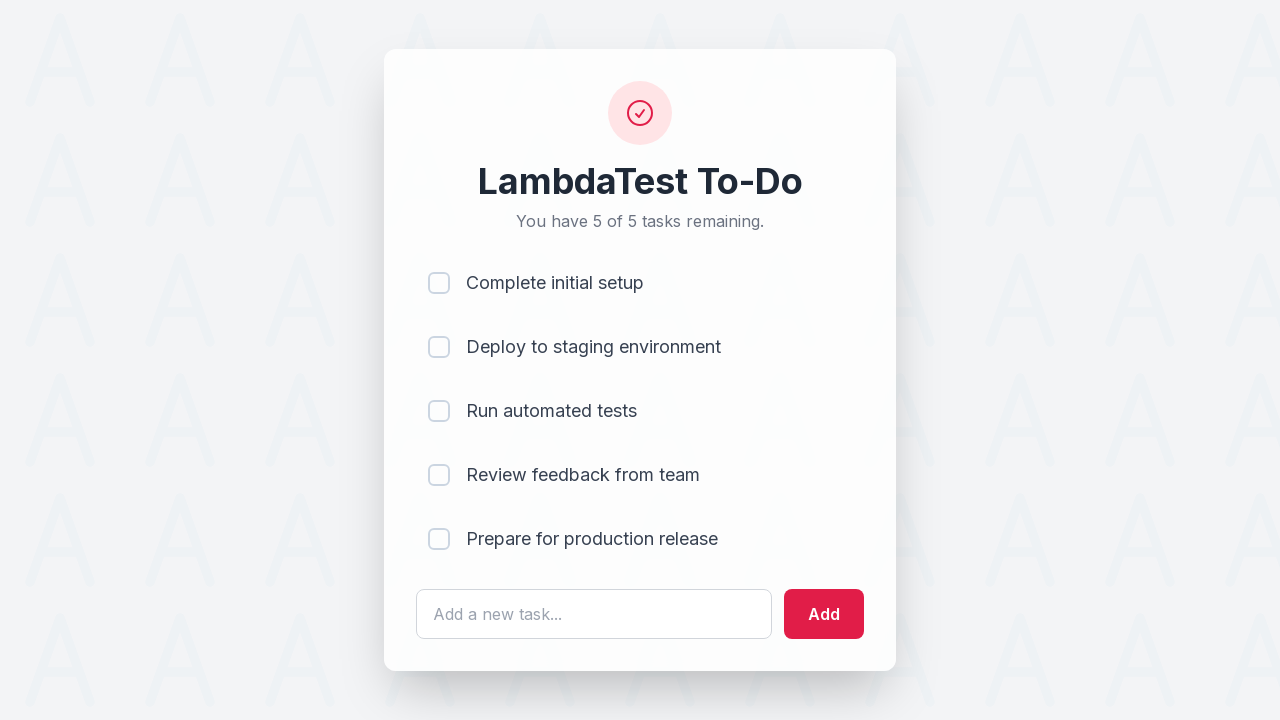

Clicked first todo item checkbox at (439, 283) on input[name='li1']
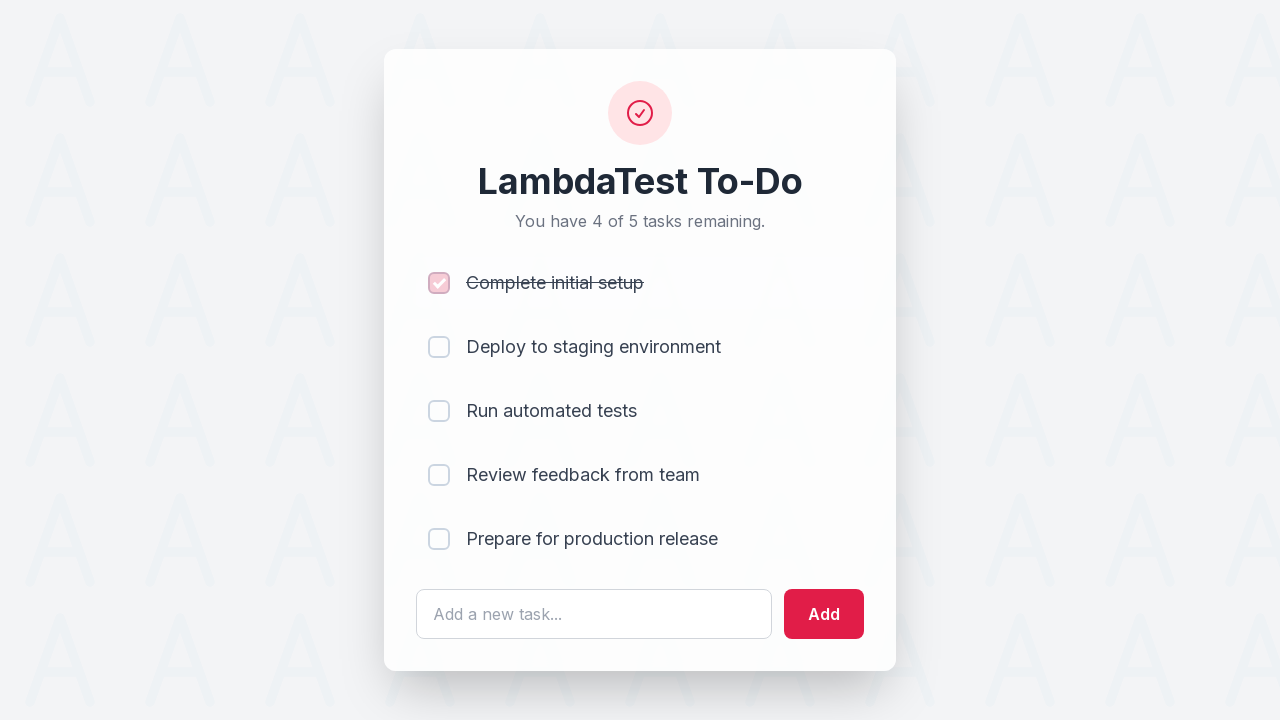

Clicked second todo item checkbox at (439, 347) on input[name='li2']
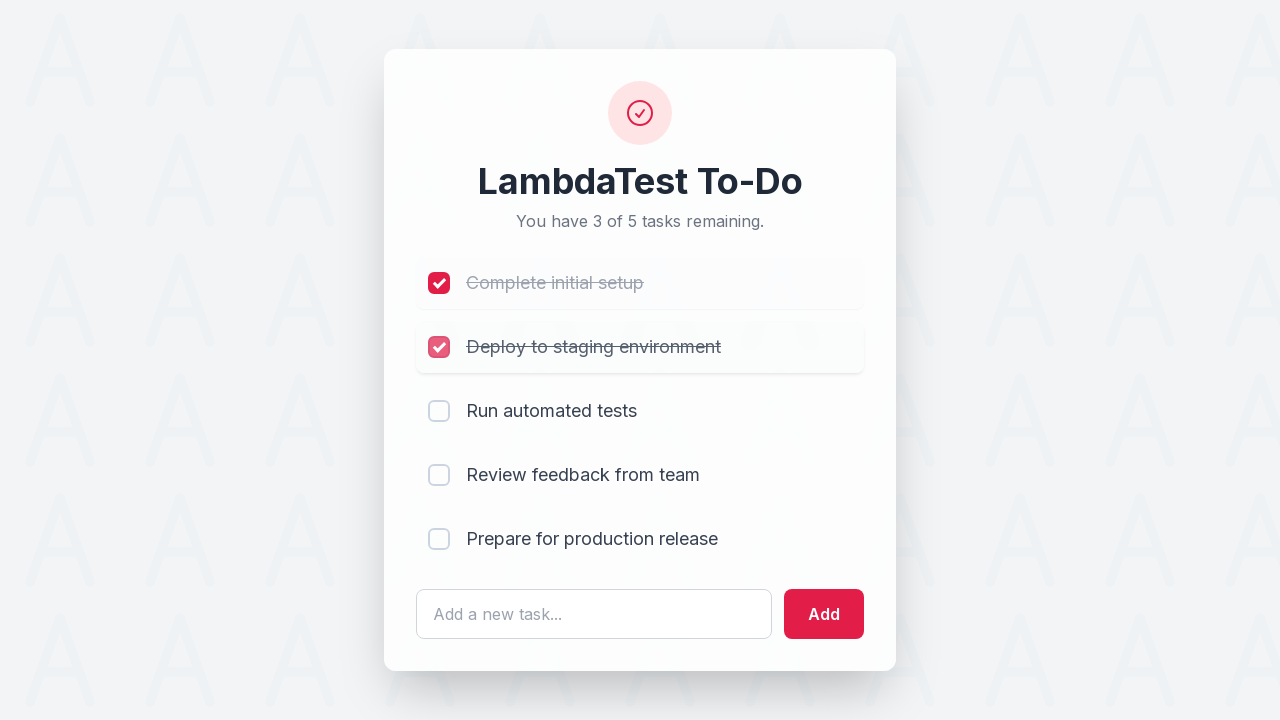

Entered new todo item text: 'Yey, Lets add it to list' on #sampletodotext
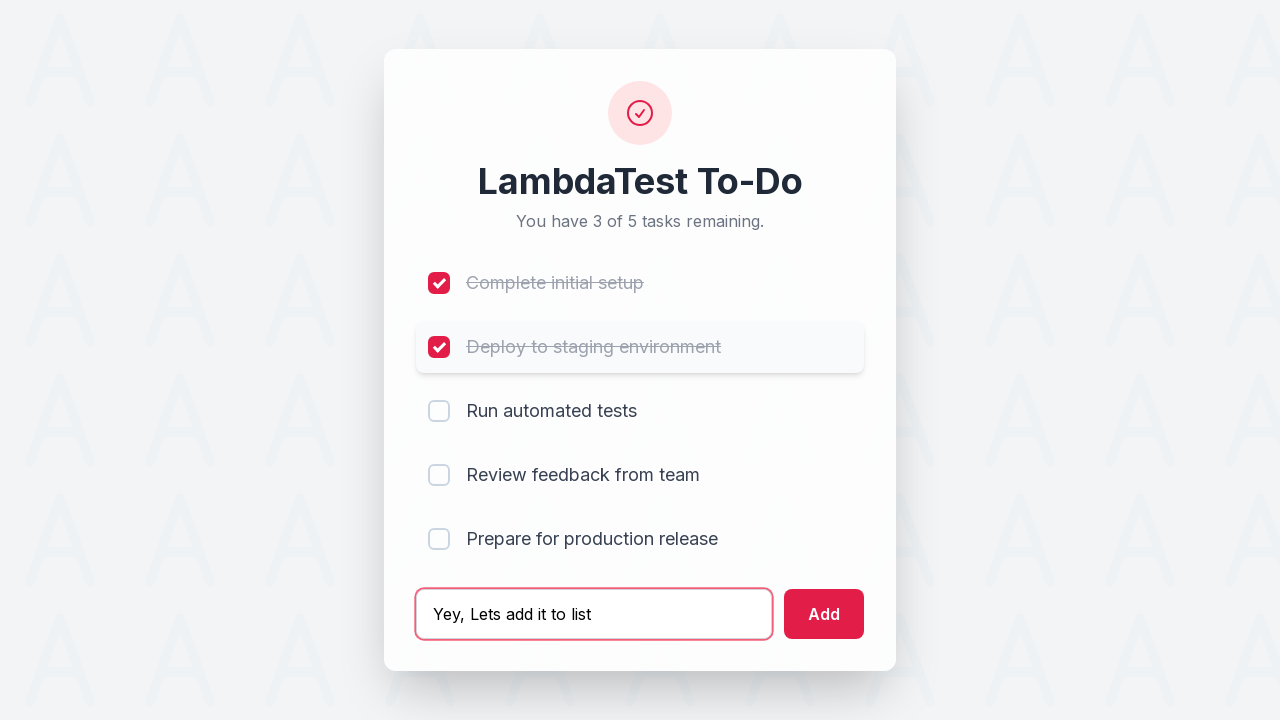

Clicked add button to add new todo item at (824, 614) on #addbutton
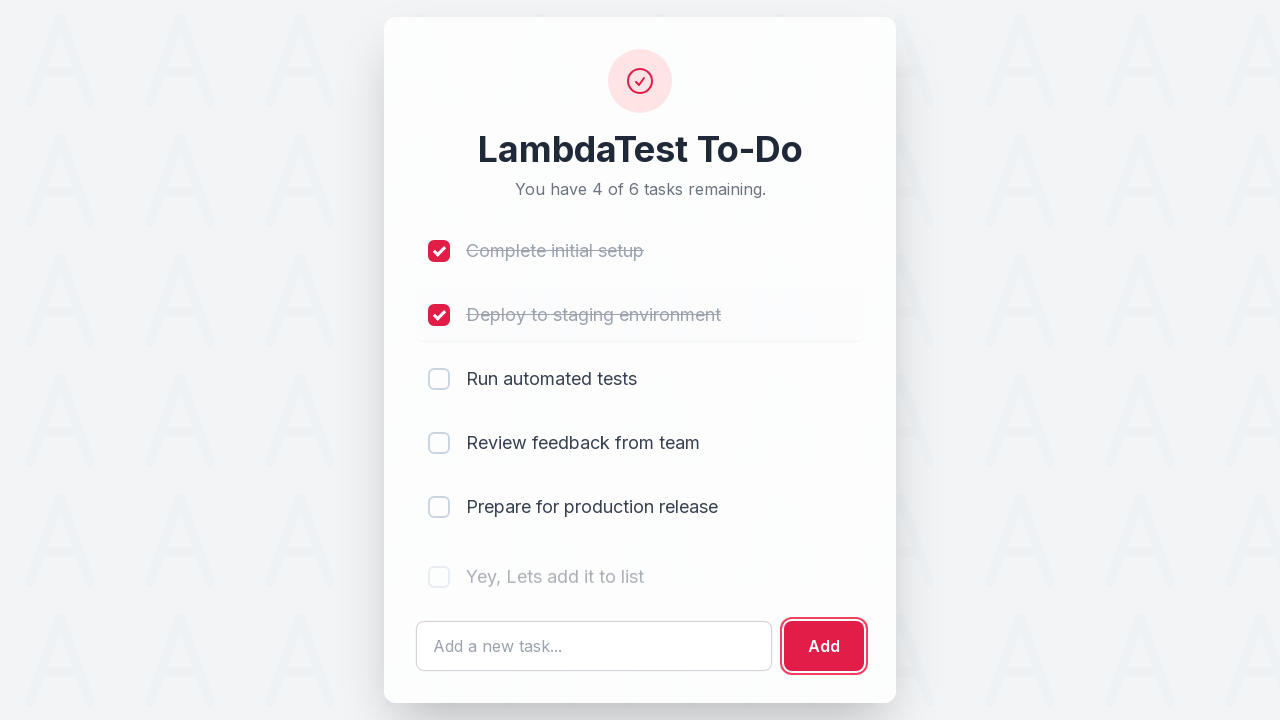

New todo item appeared in the list
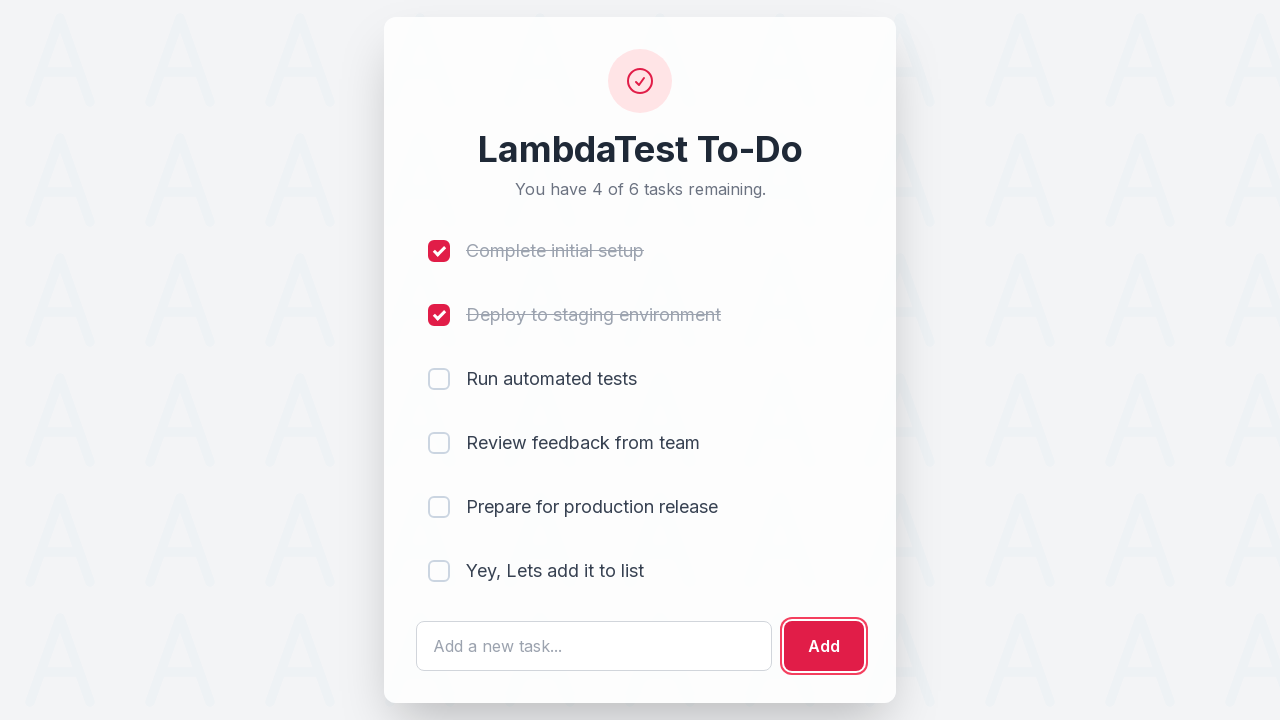

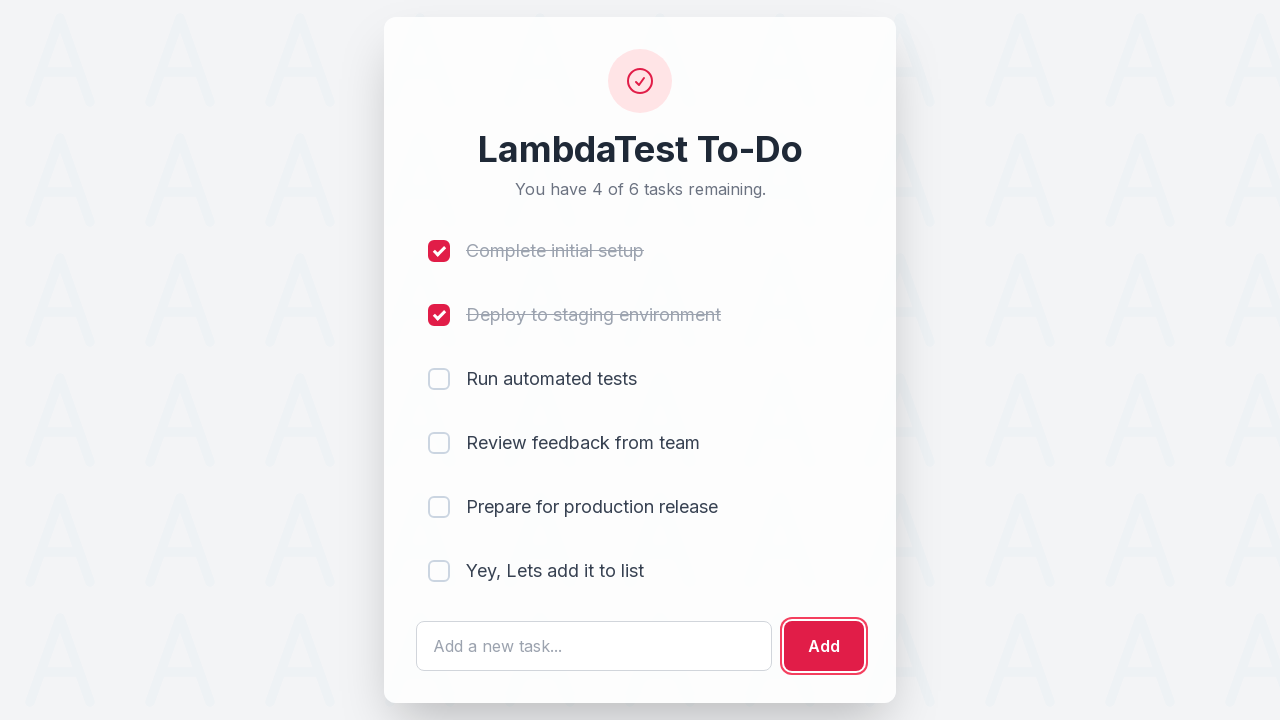